Tests the date picker functionality on Booking.com by opening the calendar, navigating through months, and selecting a specific date (25th of the displayed month).

Starting URL: https://www.booking.com/

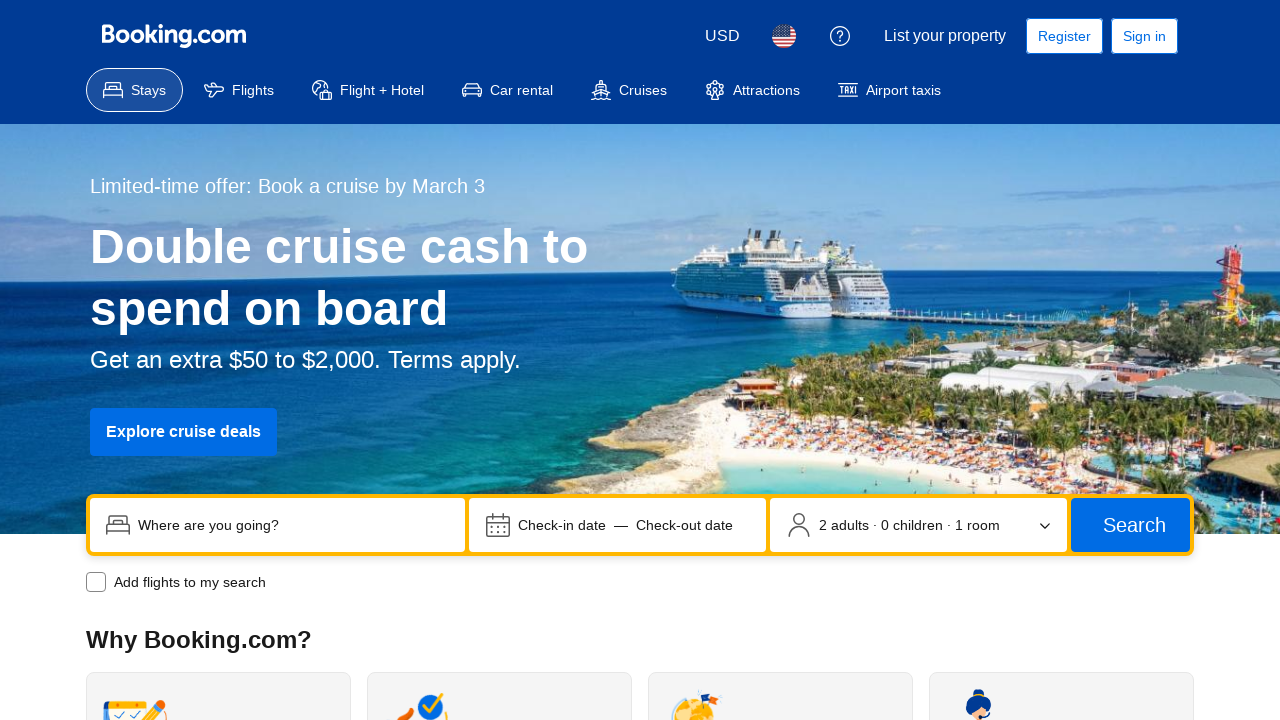

Waited for page to reach network idle state
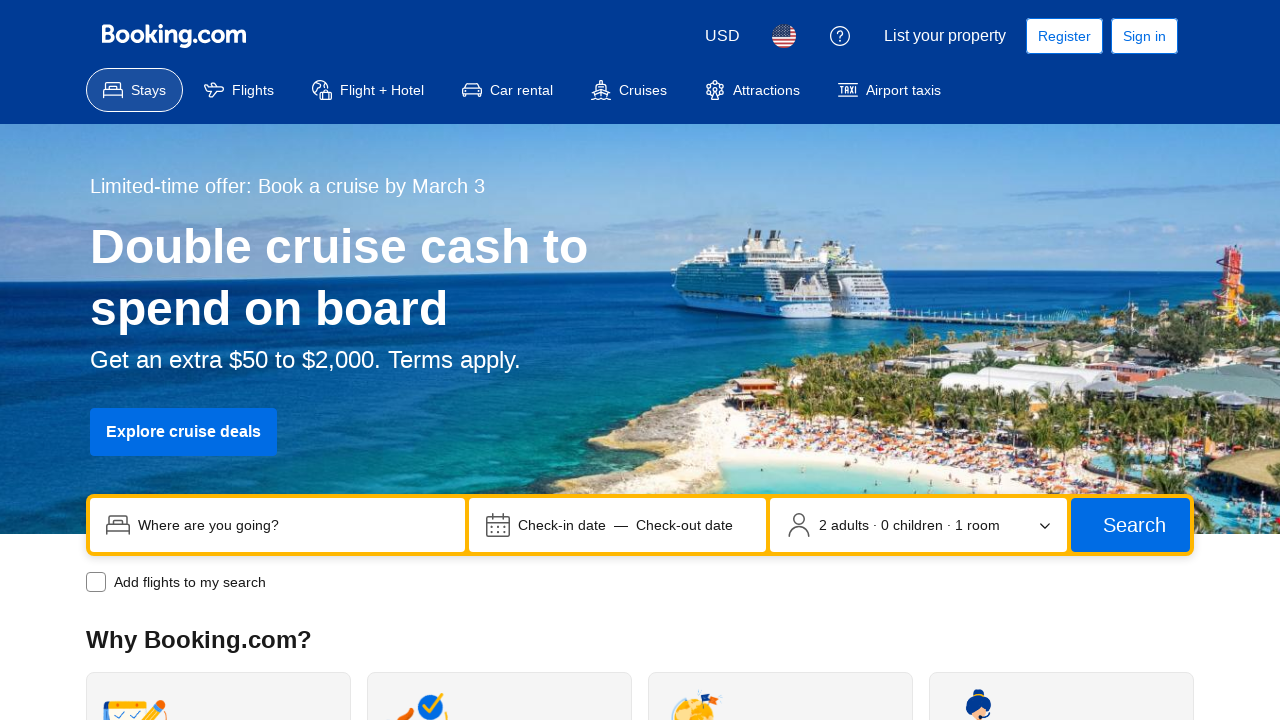

Waited 3 seconds for page elements to stabilize
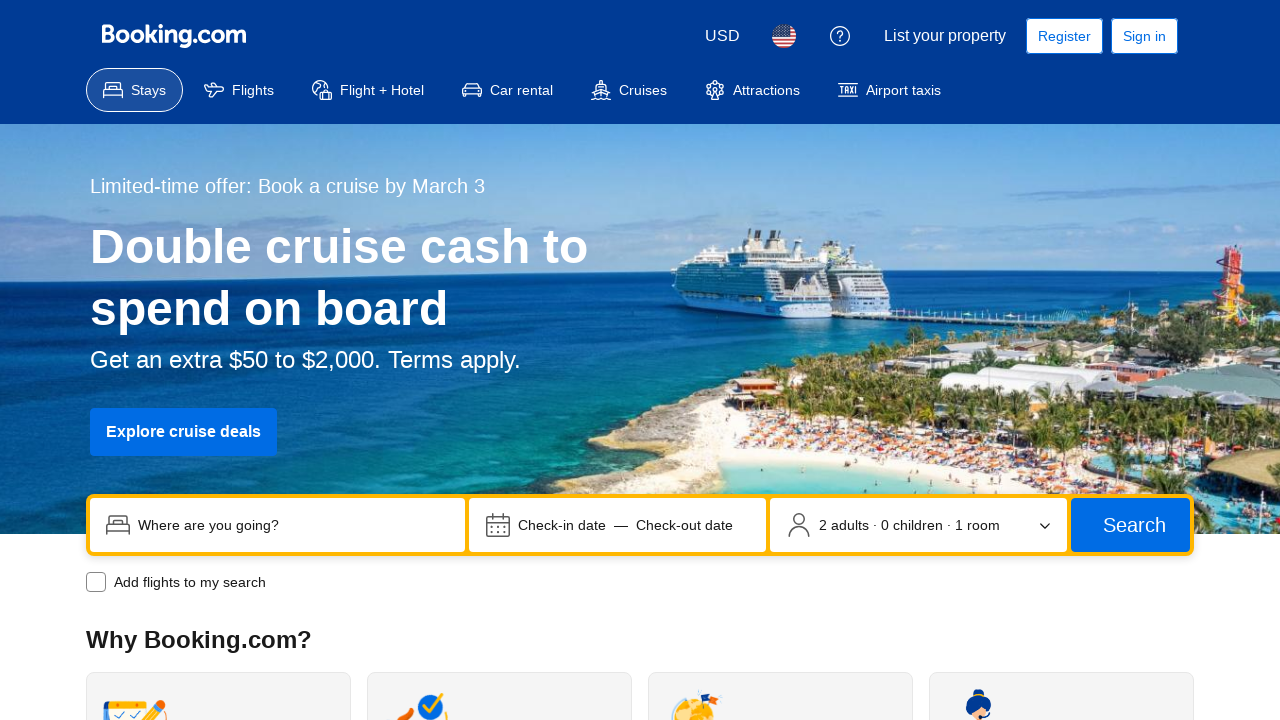

Clicked on the date picker container to open the calendar at (618, 525) on [data-testid='searchbox-dates-container']
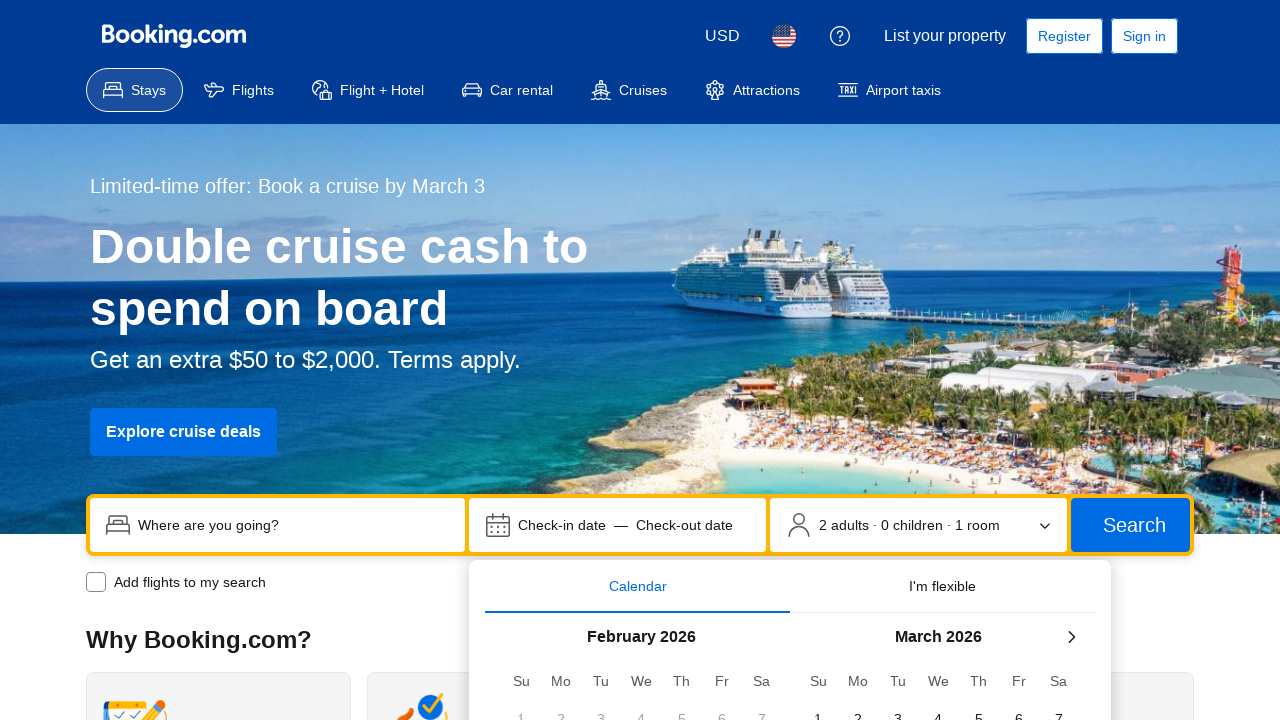

Calendar picker appeared on the page
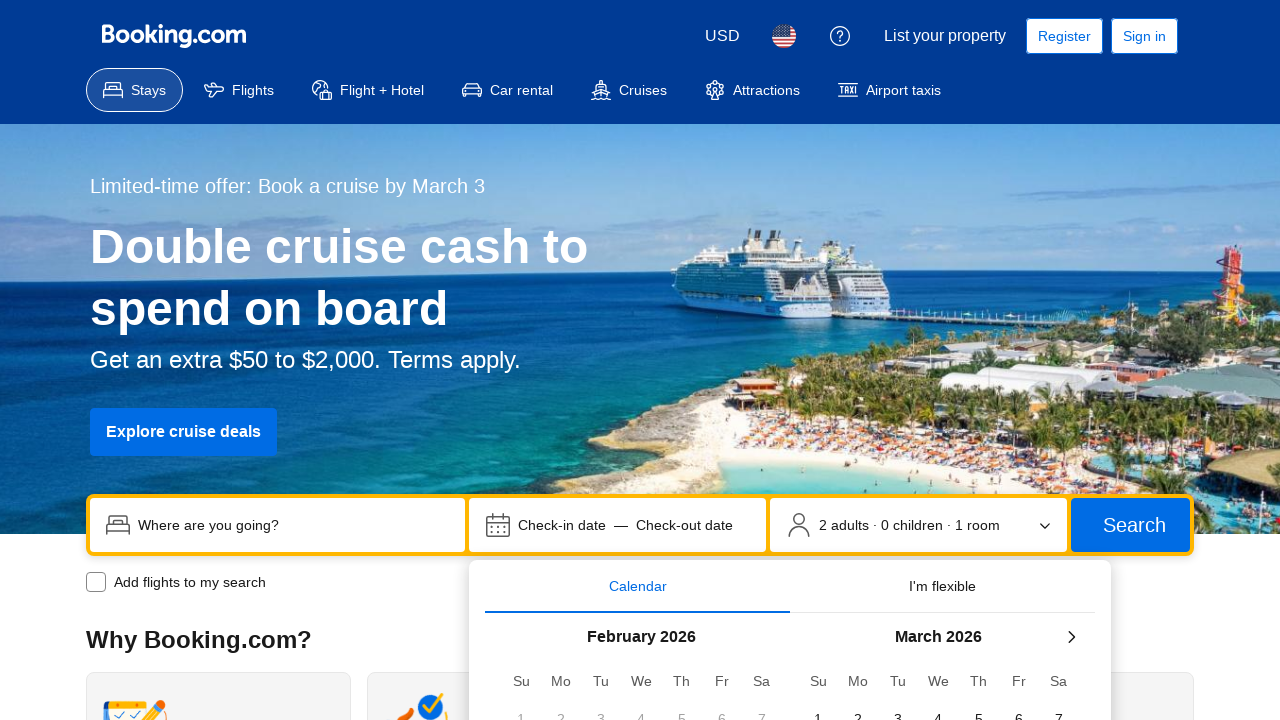

Clicked the next month button to navigate calendar forward at (1071, 637) on button[aria-label='Next month']
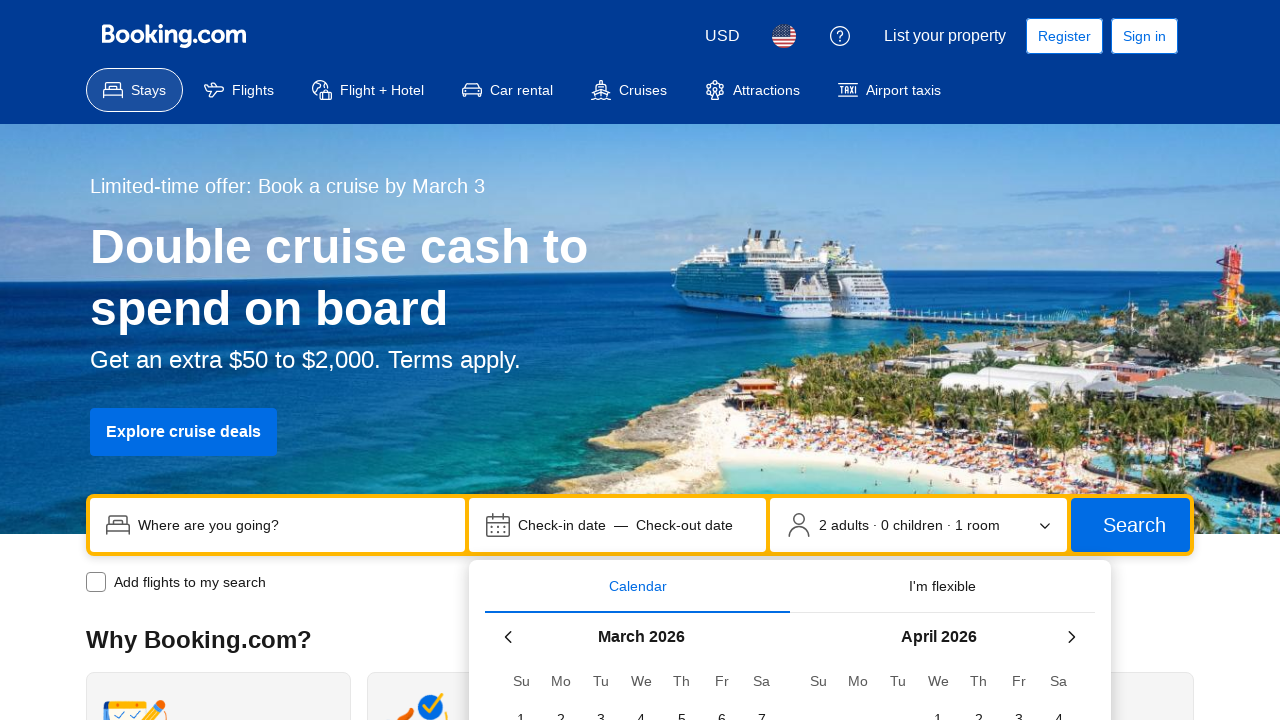

Waited 1 second for calendar dates to update
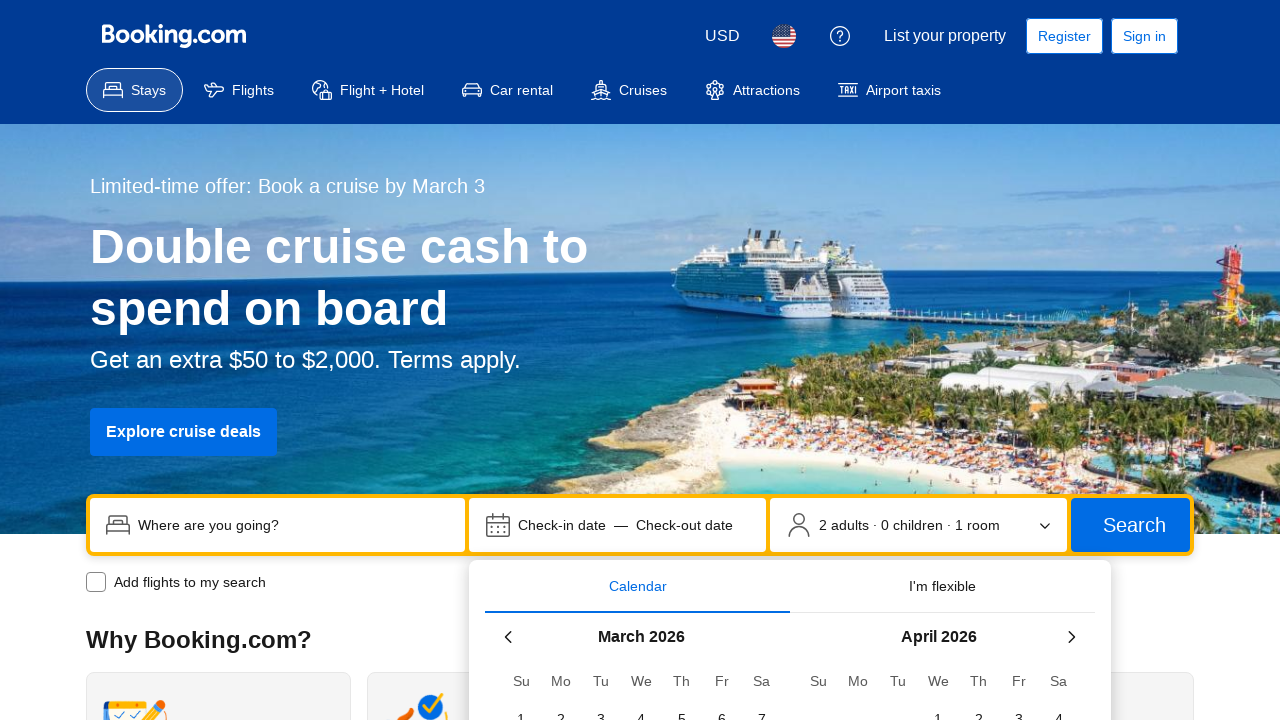

Located 122 date cells in the calendar
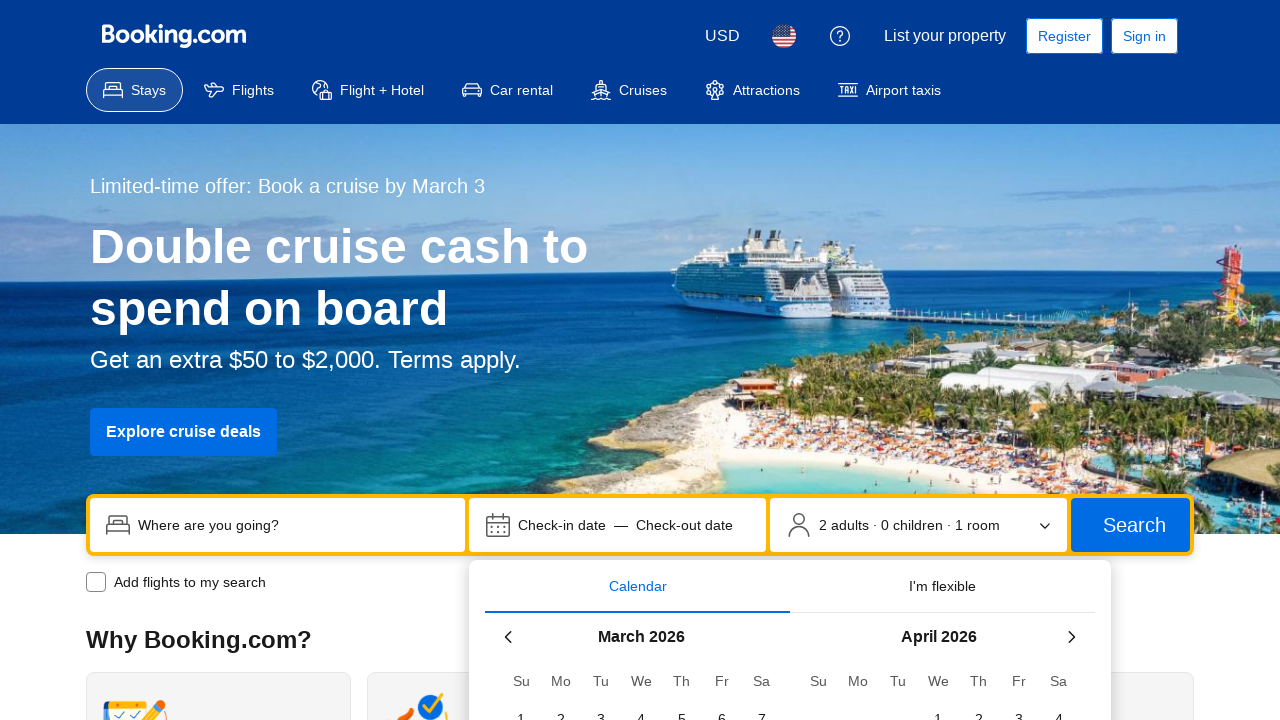

Selected the 25th date from the calendar at (641, 360) on [data-testid='searchbox-datepicker-calendar'] td span >> nth=48
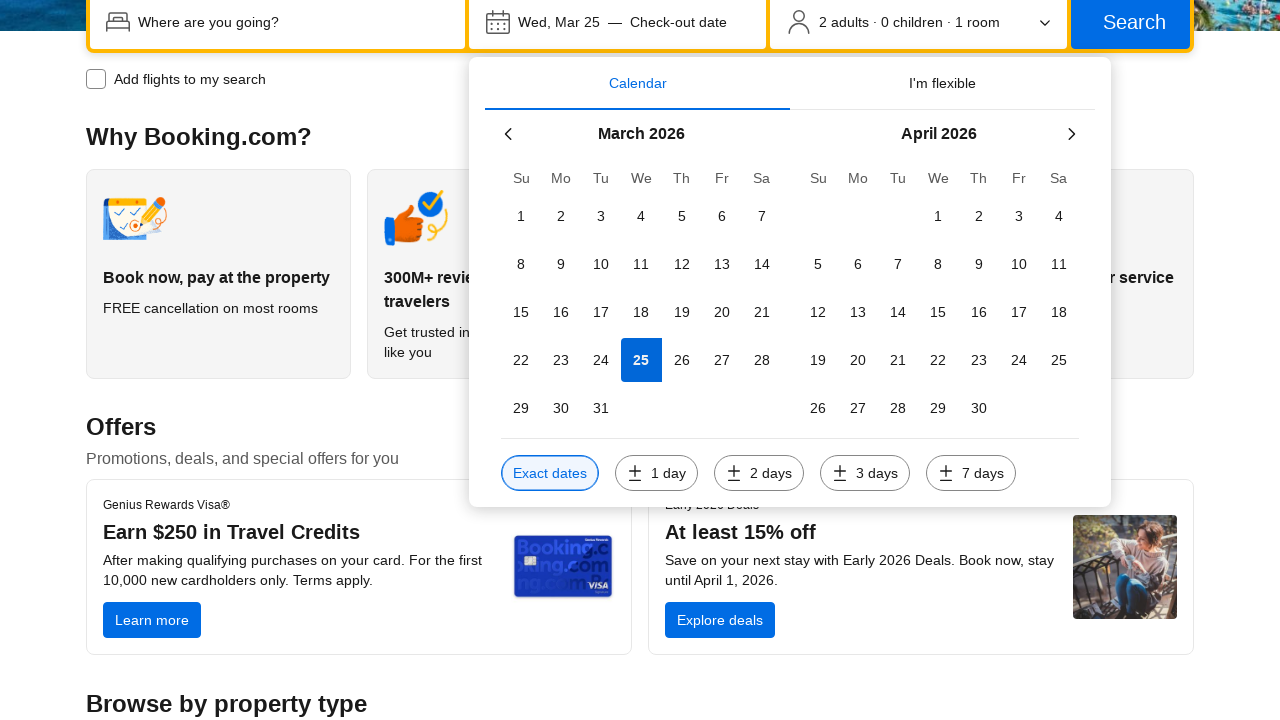

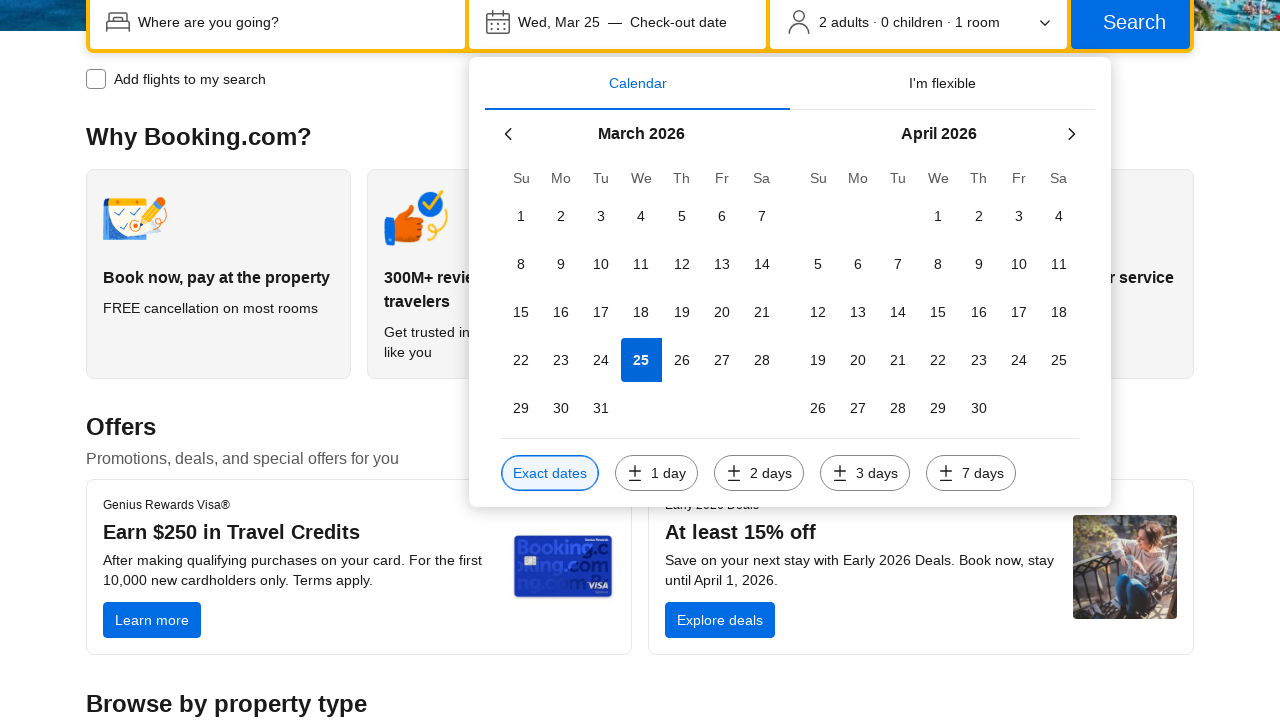